Tests the feedback form submission by filling in all required fields and clicking submit, then verifying the success message appears.

Starting URL: http://zero.webappsecurity.com/index.html

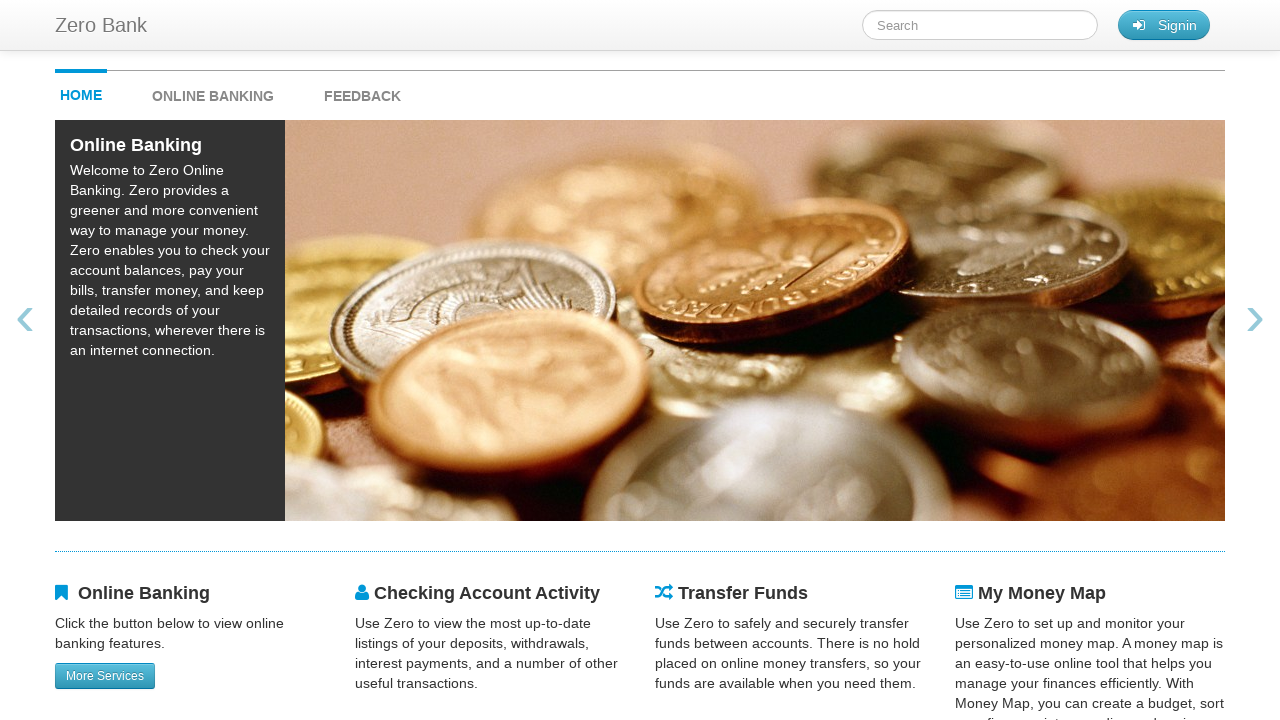

Clicked on feedback link to navigate to feedback form at (362, 91) on #feedback
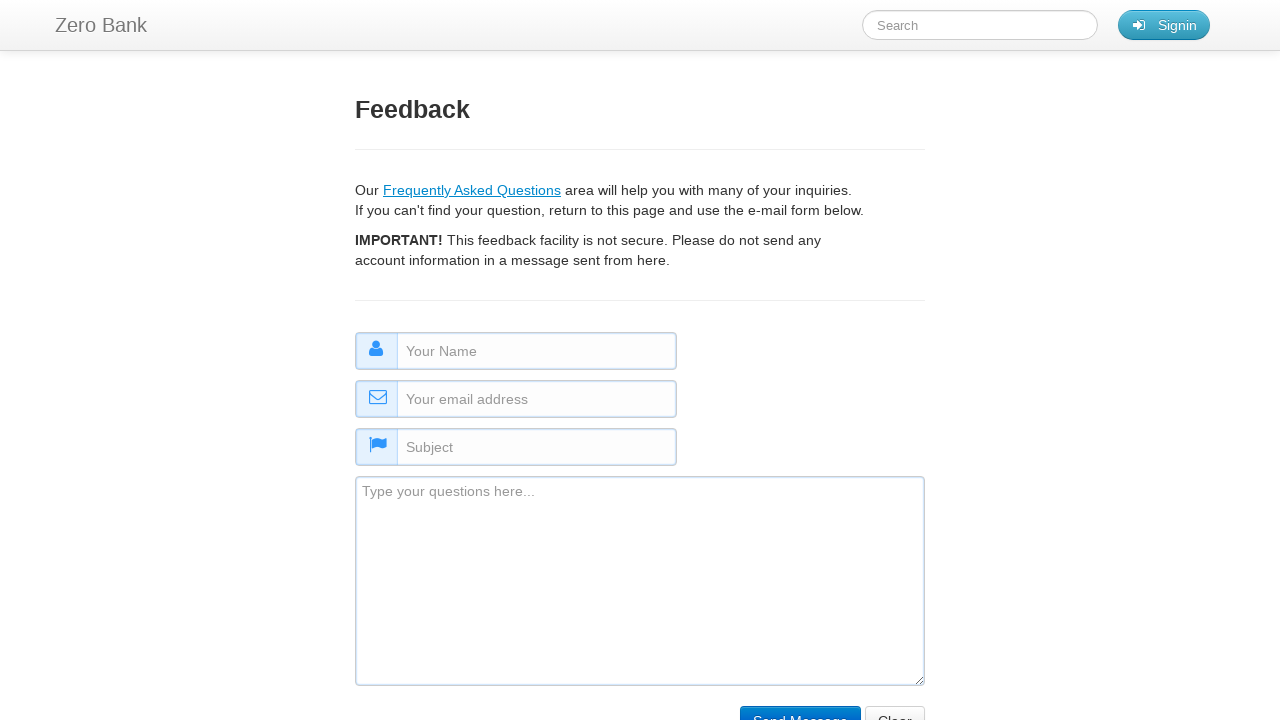

Filled in name field with 'JohnDoe' on #name
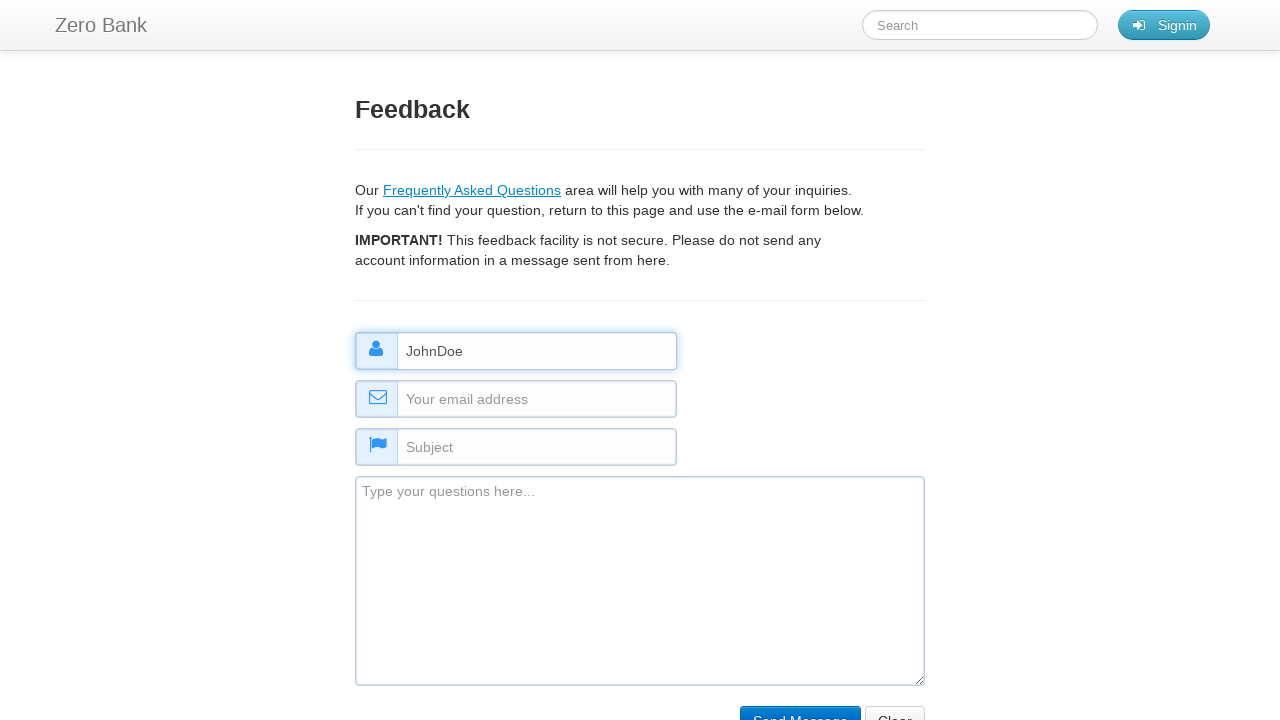

Filled in email field with 'john.doe.test@example.com' on #email
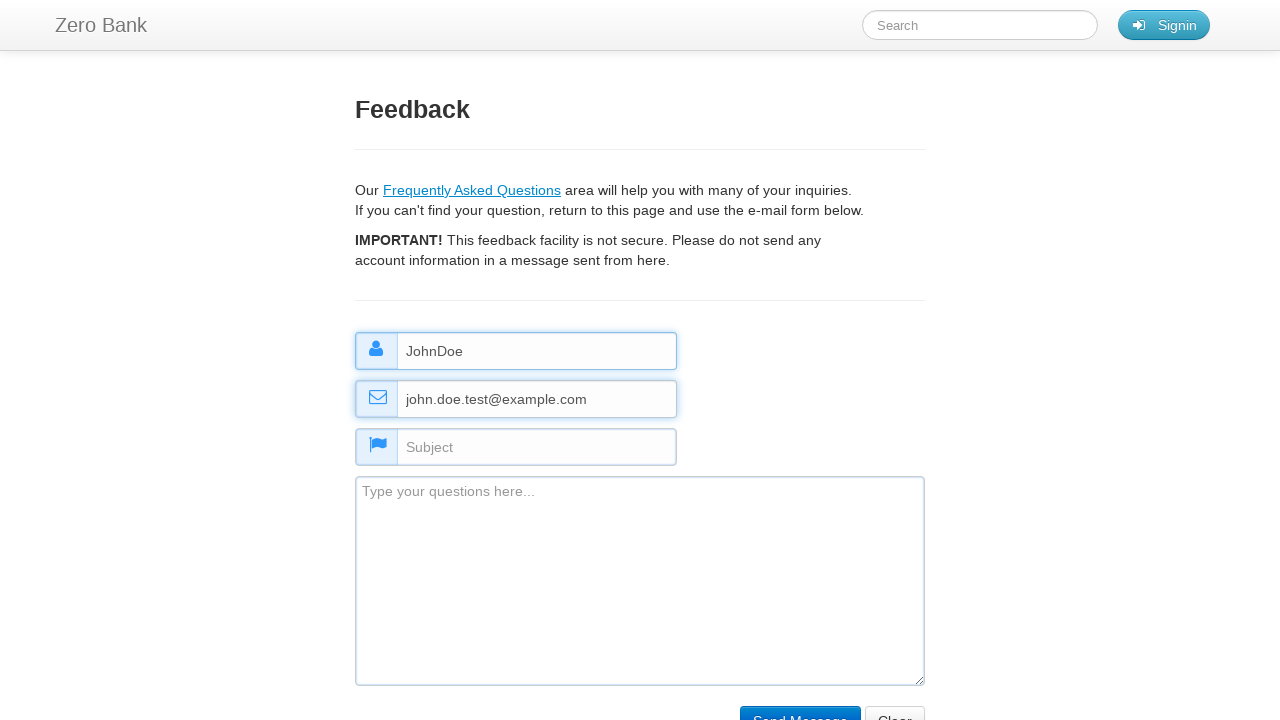

Filled in subject field with 'Inquiry about services' on #subject
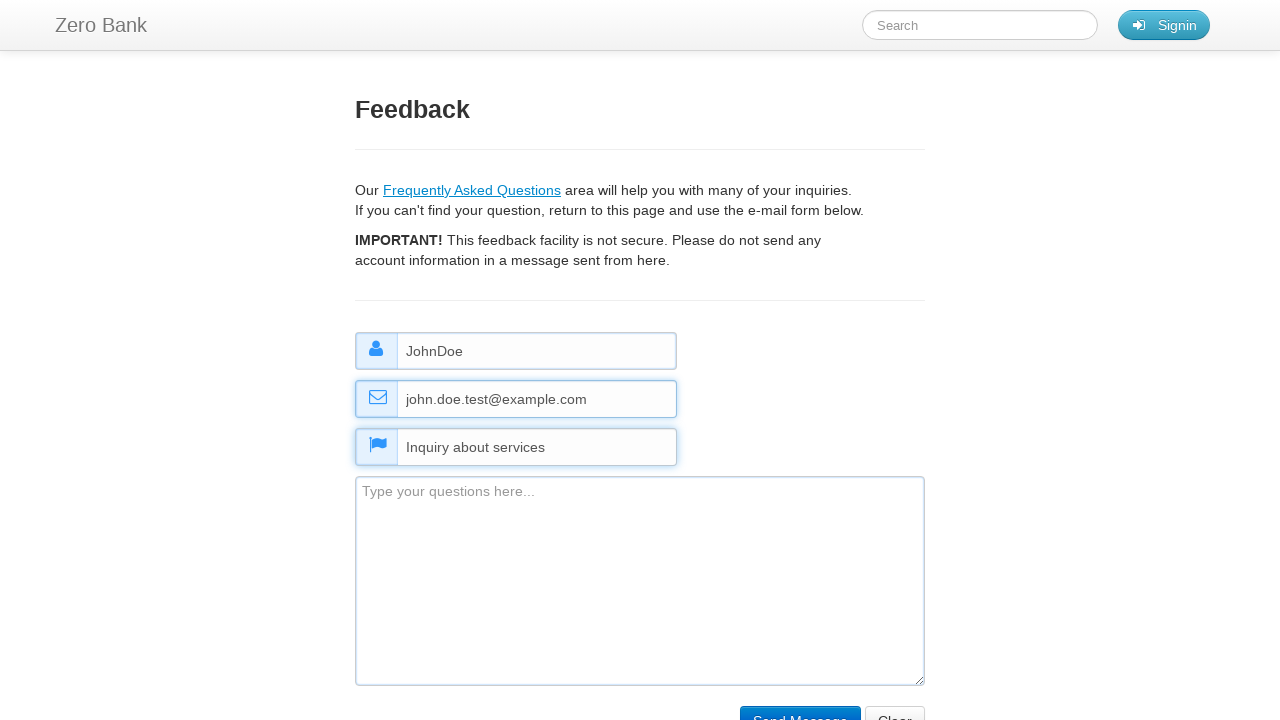

Filled in comment field with detailed message on #comment
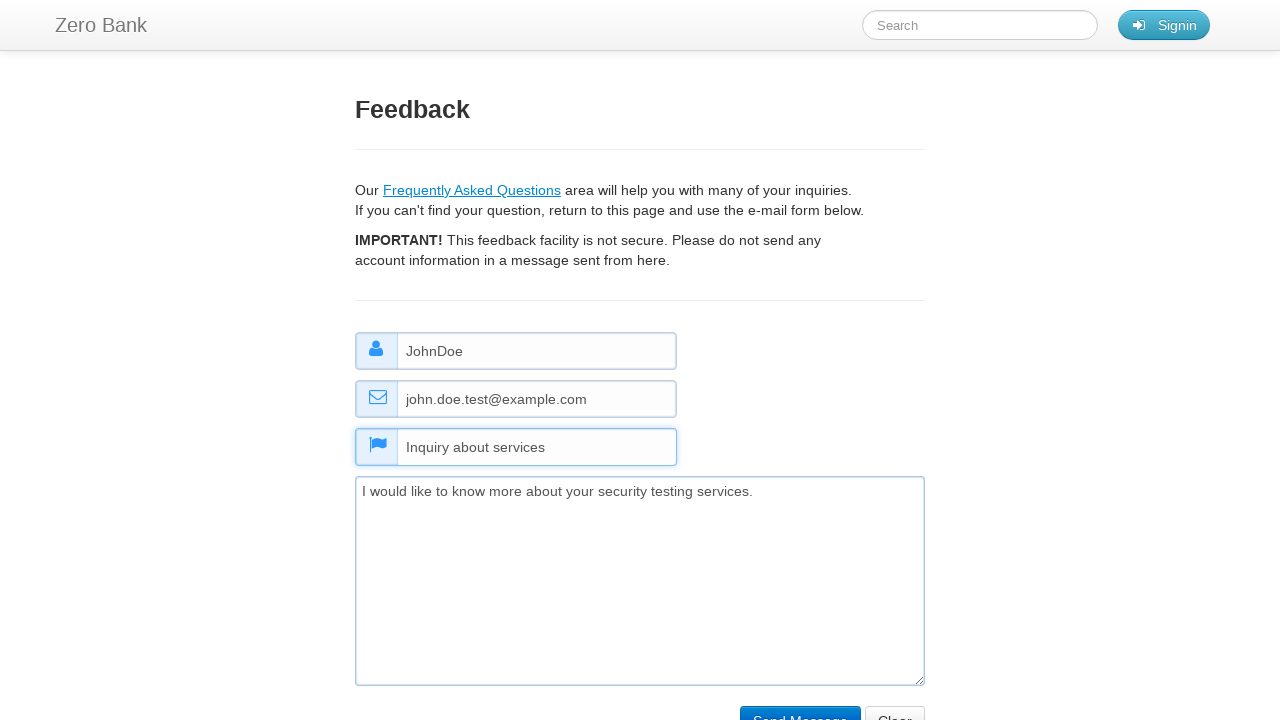

Clicked submit button to send feedback form at (800, 705) on input[type='submit']
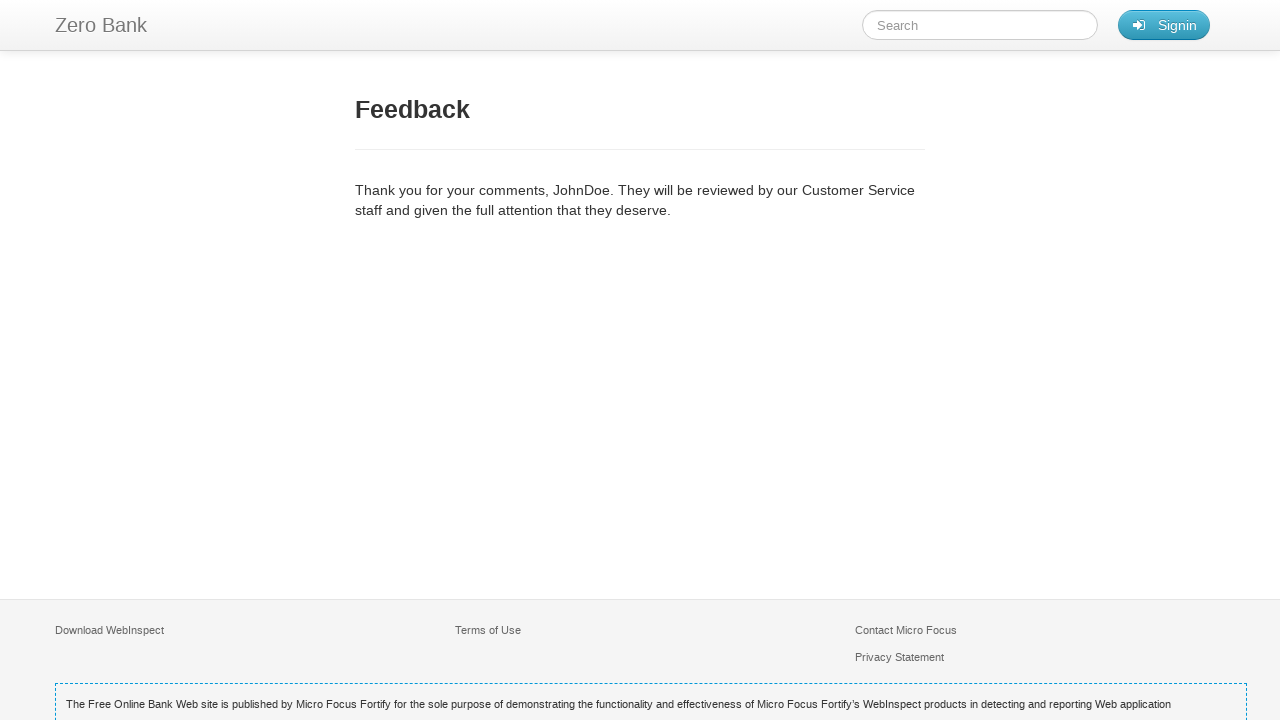

Feedback success message appeared, confirming form submission
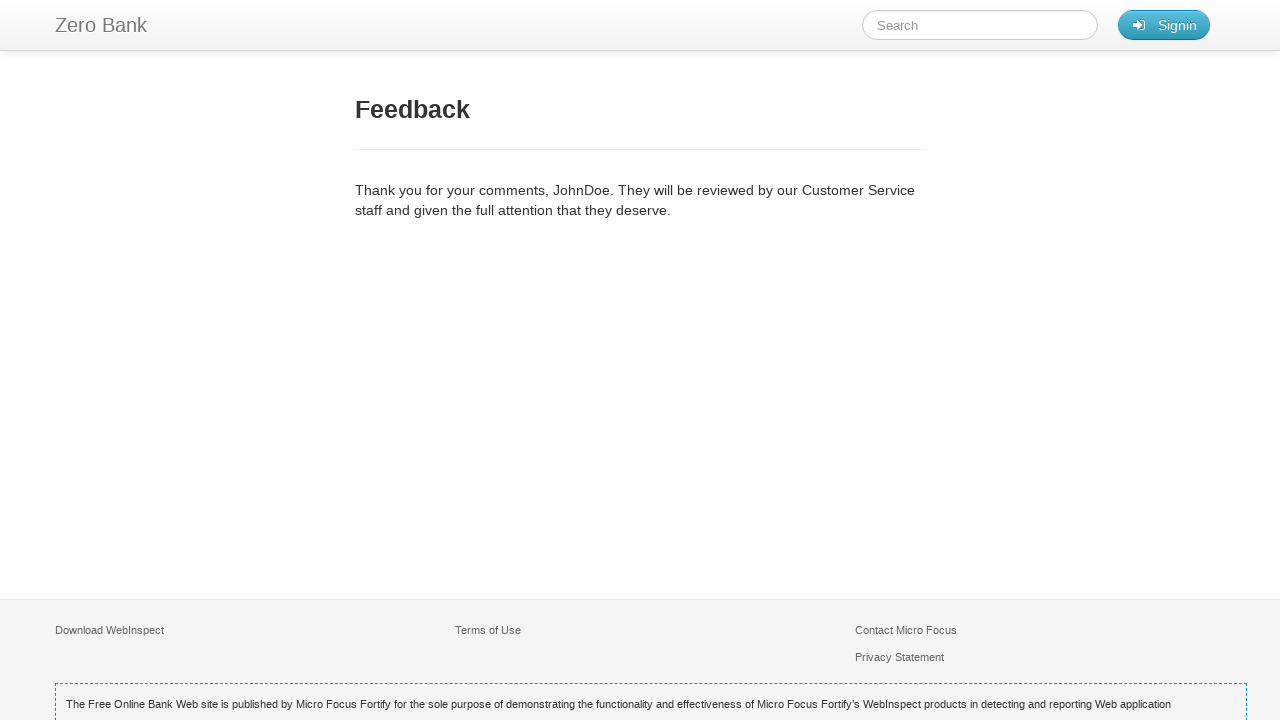

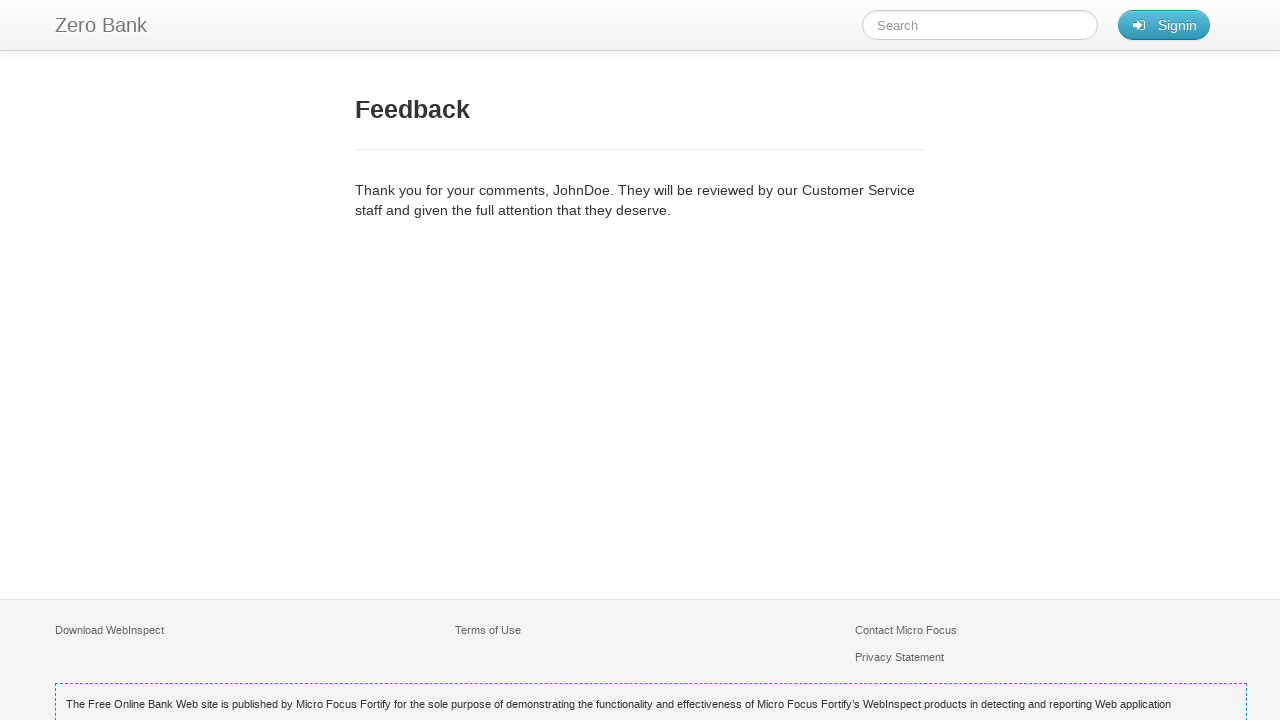